Tests form interaction on a Mozilla accessibility test page by filling in first name, last name, and email fields, then interacting with radio buttons to verify their selection state

Starting URL: https://www-archive.mozilla.org/projects/ui/accessibility/unix/testcase/html/

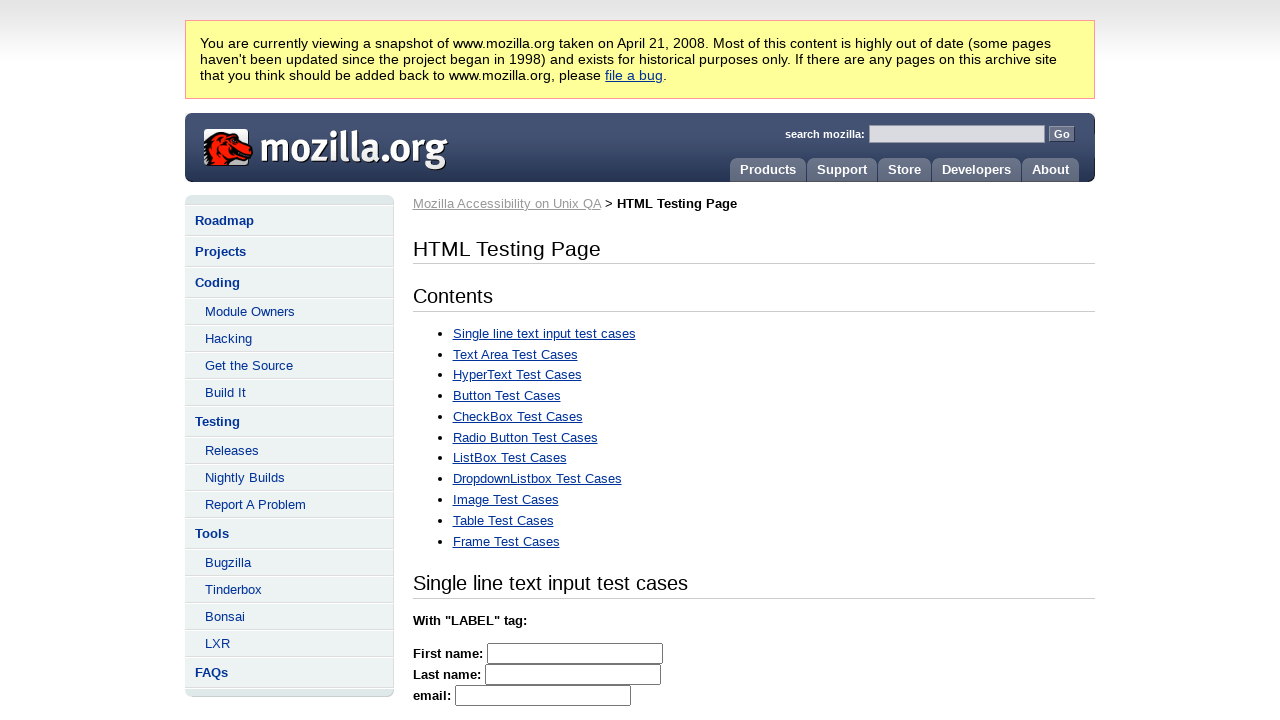

Filled first name field with 'DaNa' on #firstname
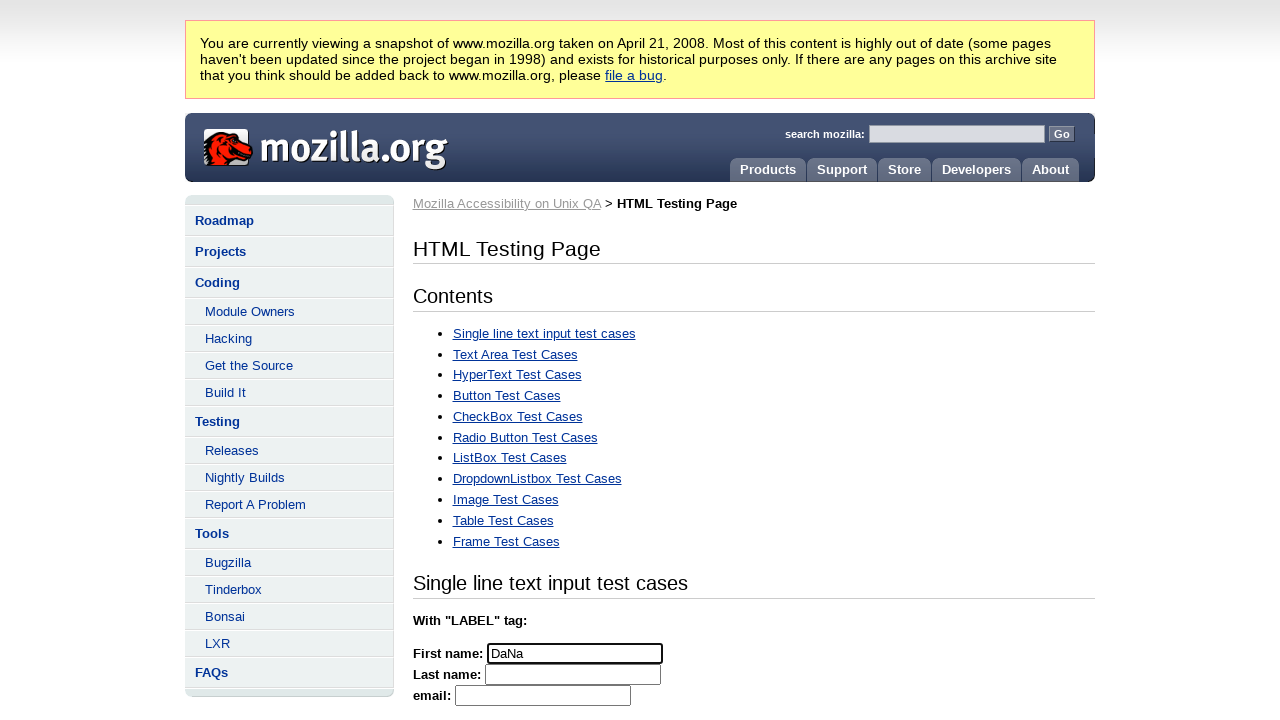

Filled last name field with 'Didi' on #lastname
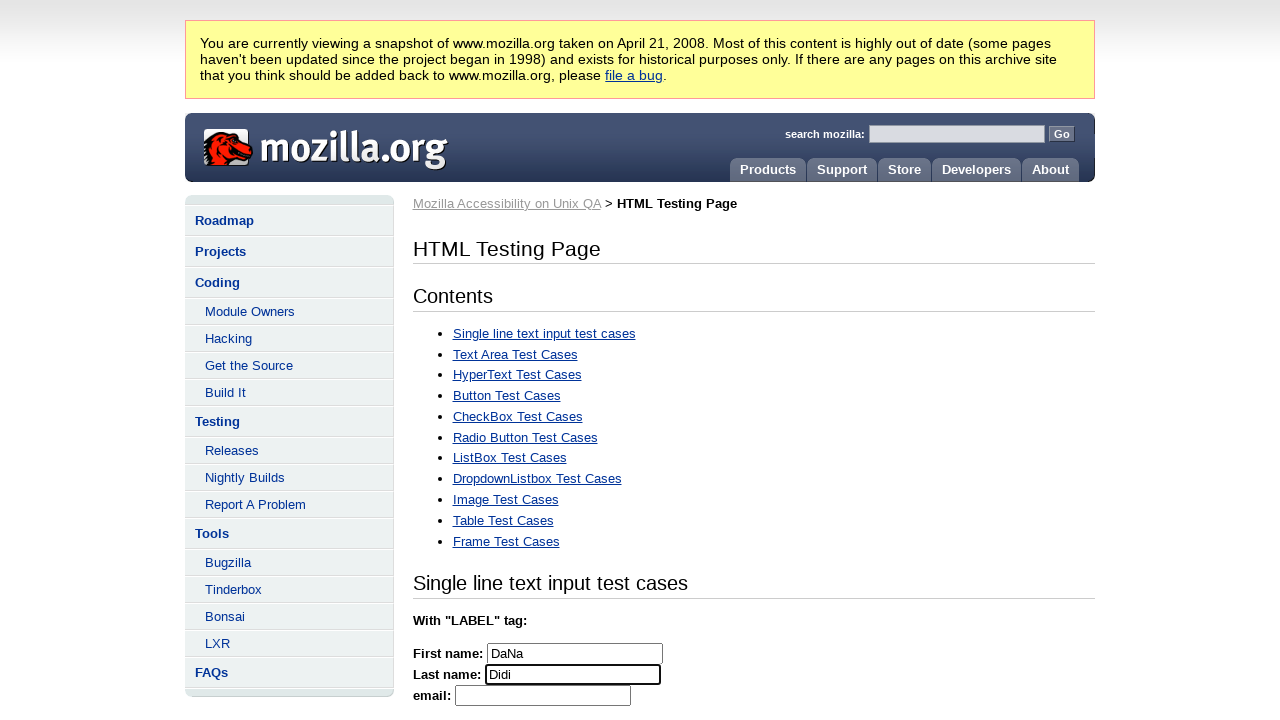

Filled email field with 'testEmailAdd' on #email
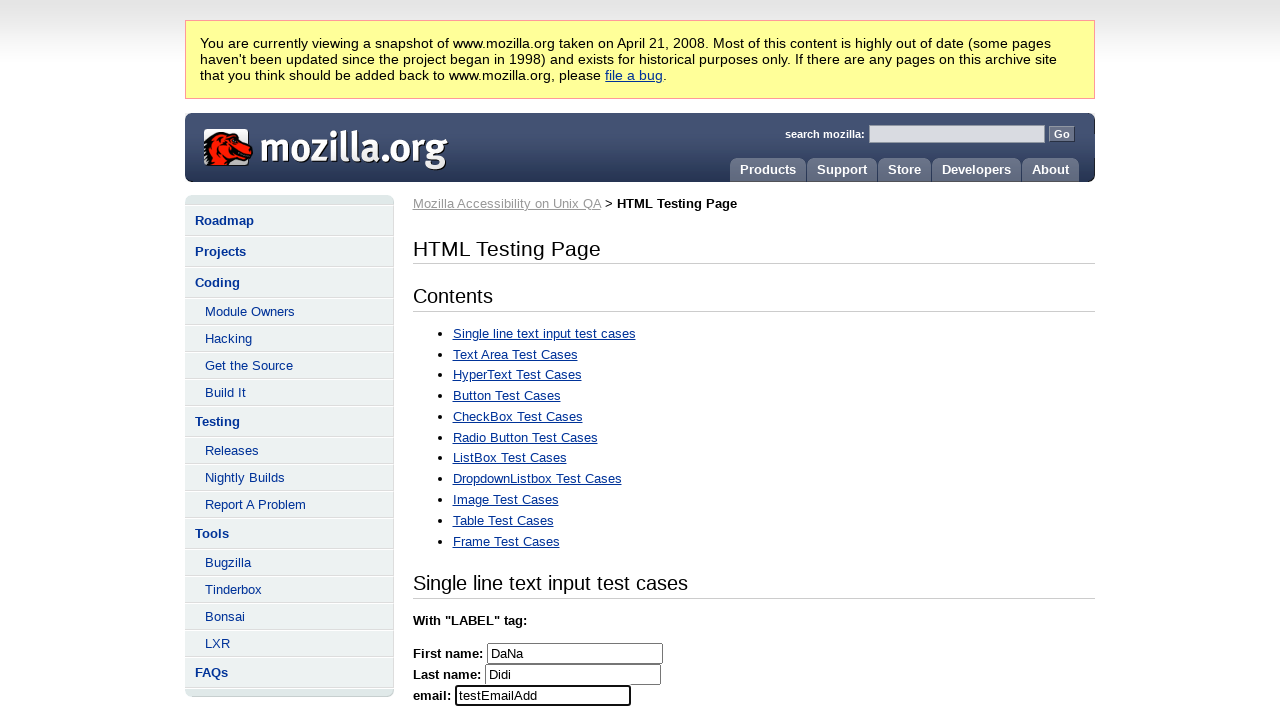

Overwrote email field with 'varianta 2' on input[id='email']
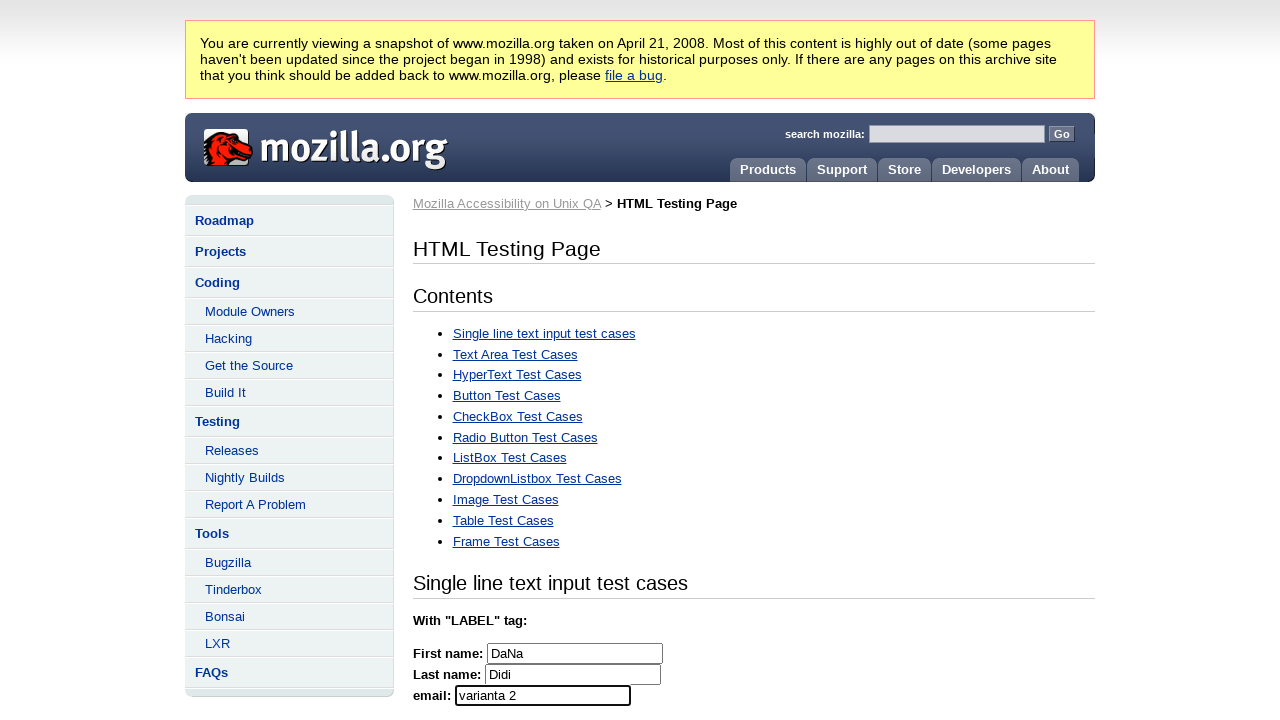

Cleared the first name field on #firstname
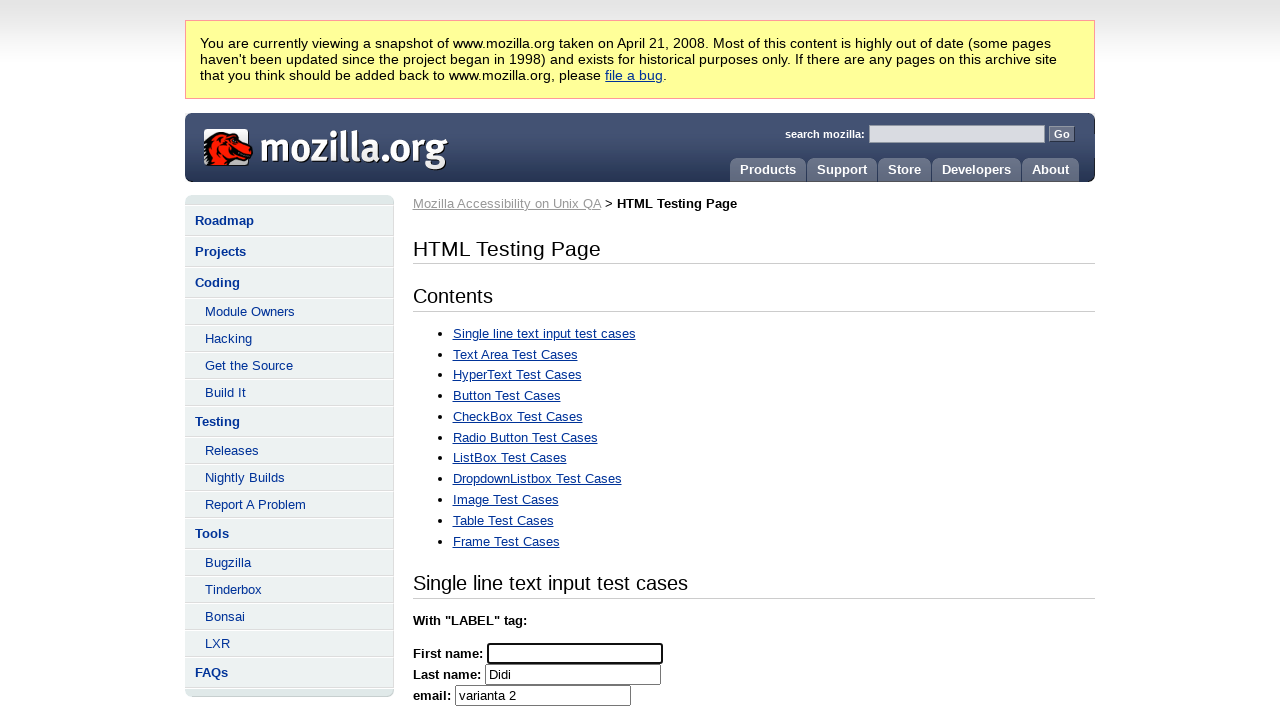

Clicked on radio button 1 at (424, 360) on #rbutton1
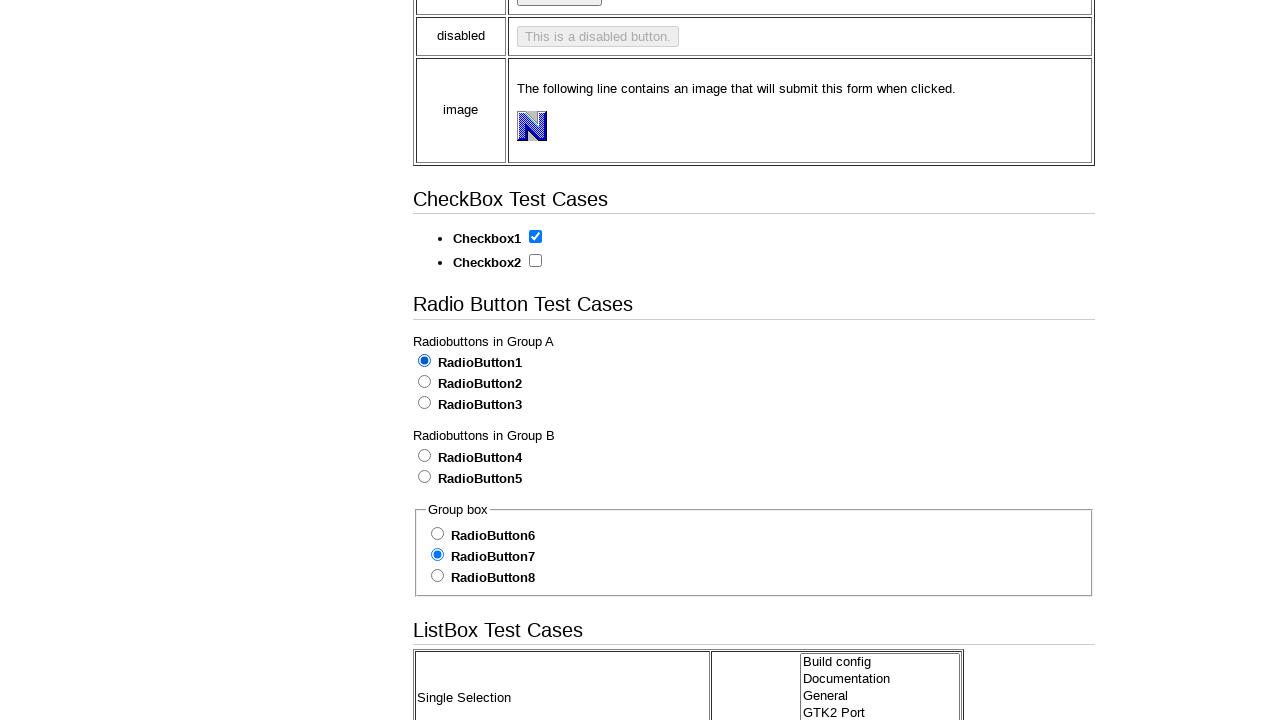

Clicked on radio button 2 at (424, 382) on #rbutton2
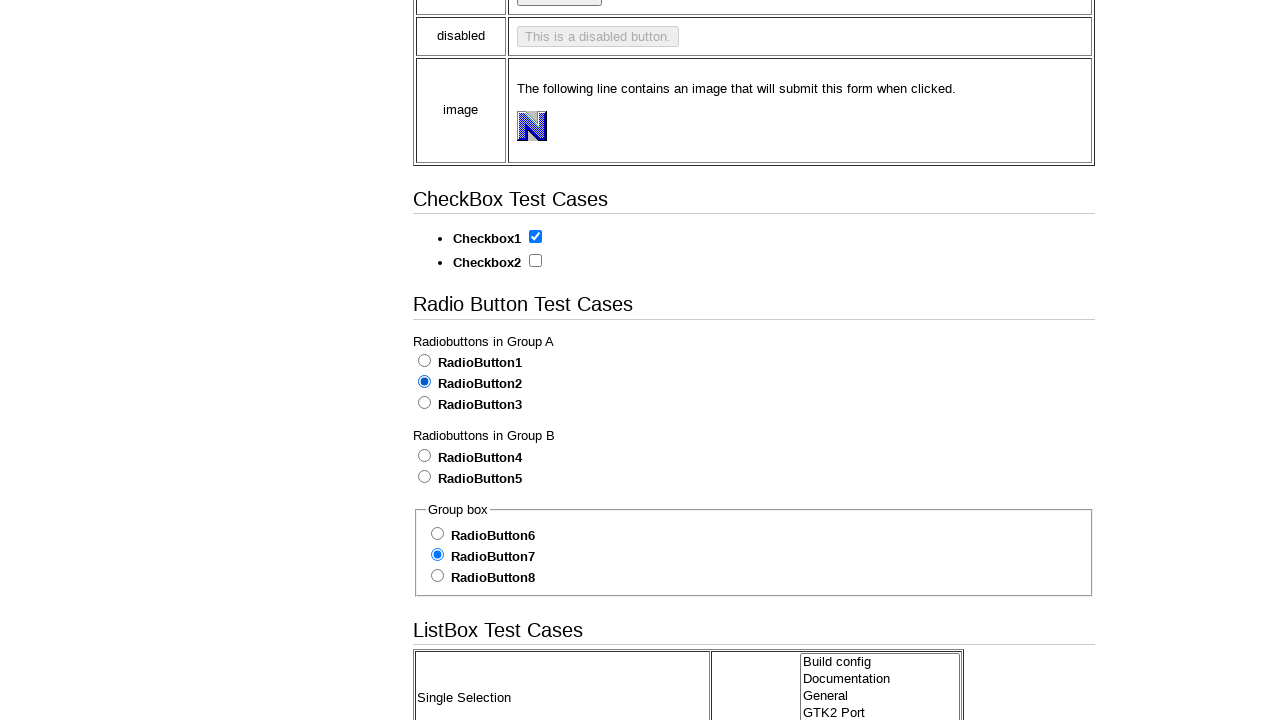

Verified radio button 1 is visible
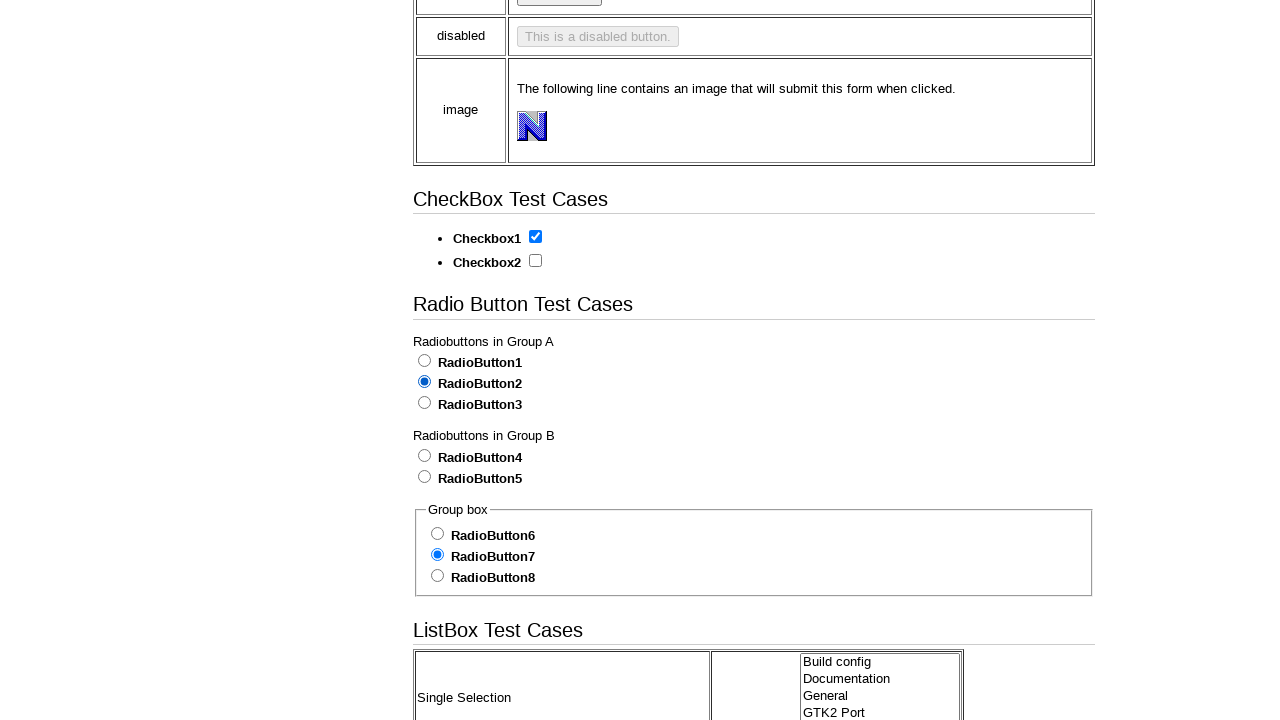

Verified radio button 2 is visible
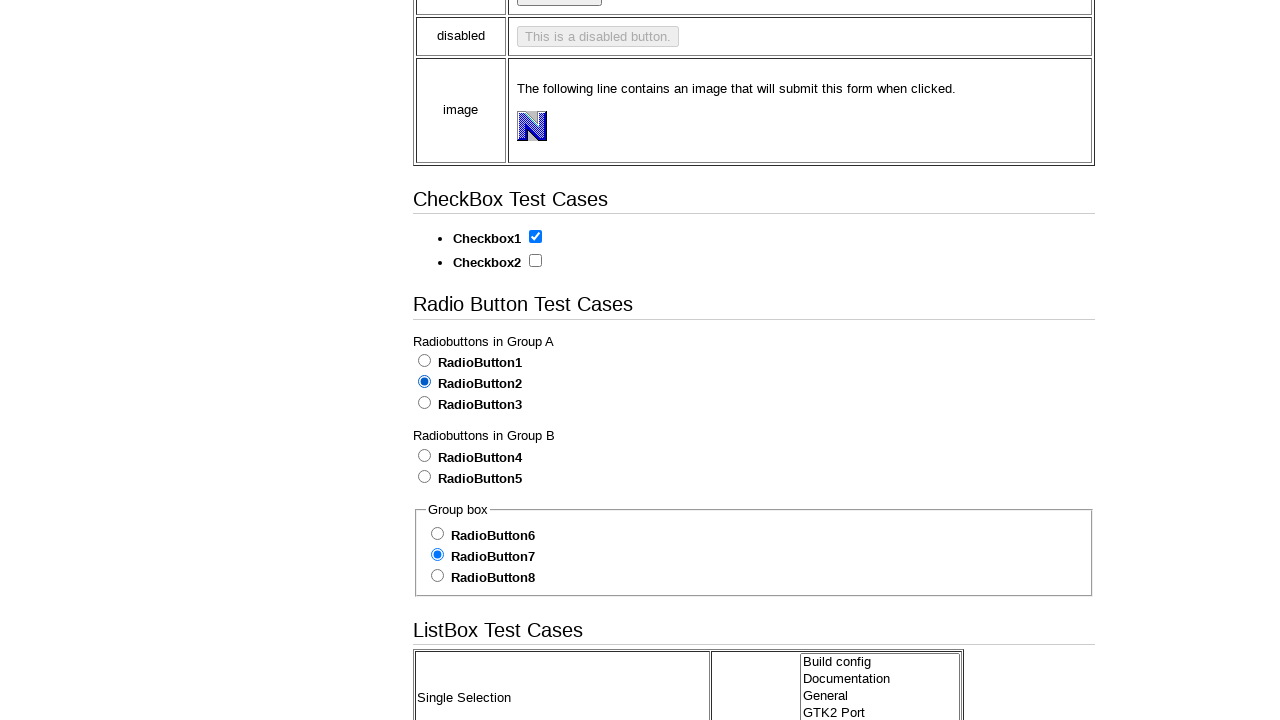

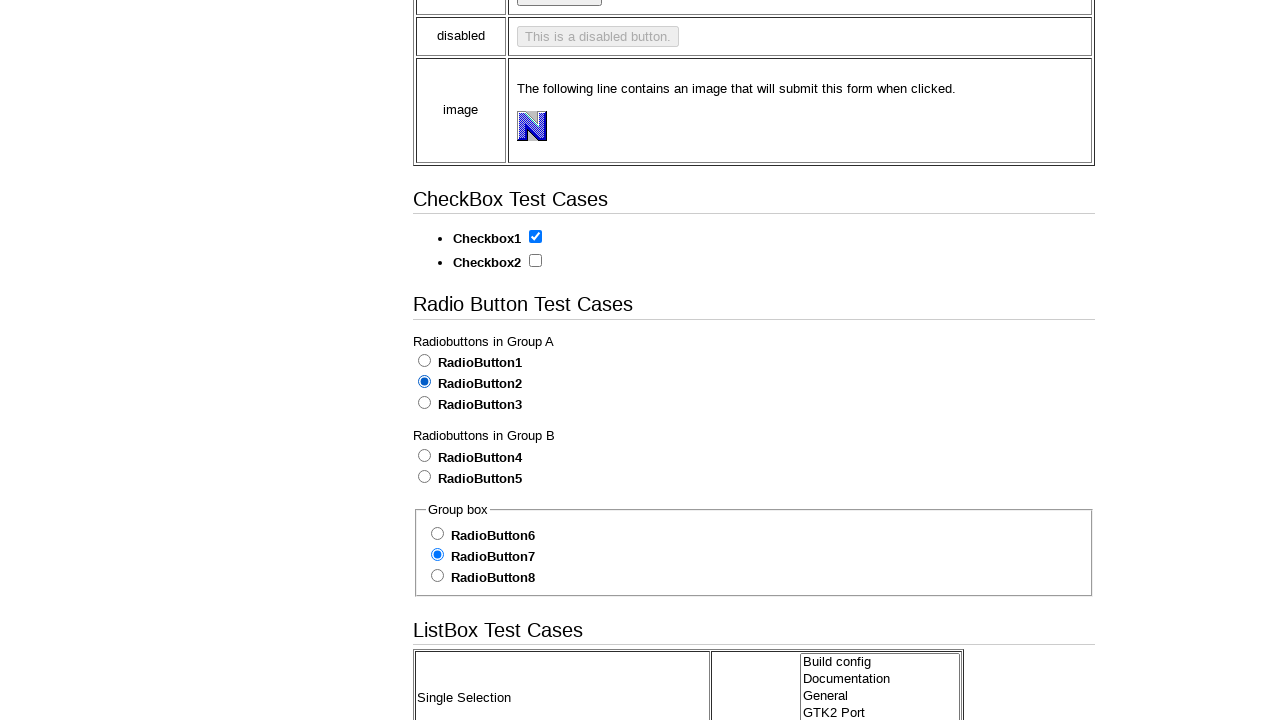